Tests a comprehensive practice form by filling personal details (name, email, phone), selecting gender, adding subjects, checking hobby checkboxes, entering address, selecting state and city dropdowns, submitting the form, and verifying the confirmation modal displays correct data.

Starting URL: https://demoqa.com/automation-practice-form

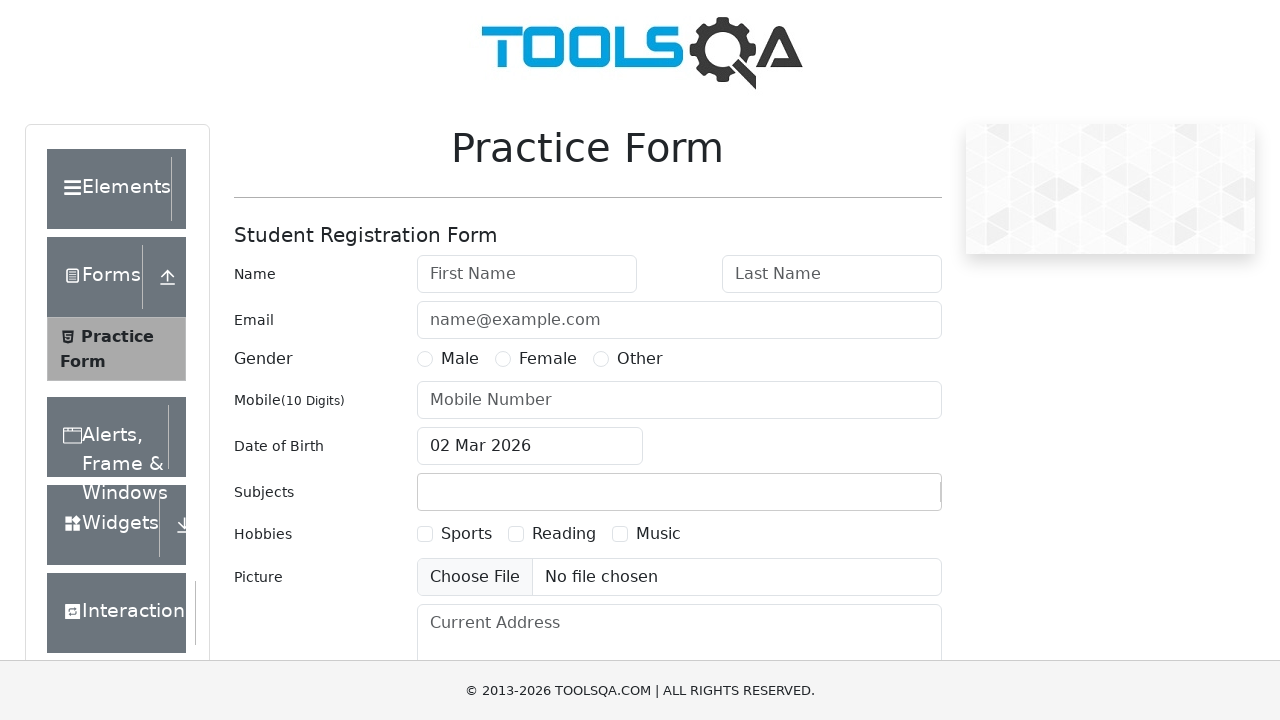

Filled first name field with 'Denis' on #firstName
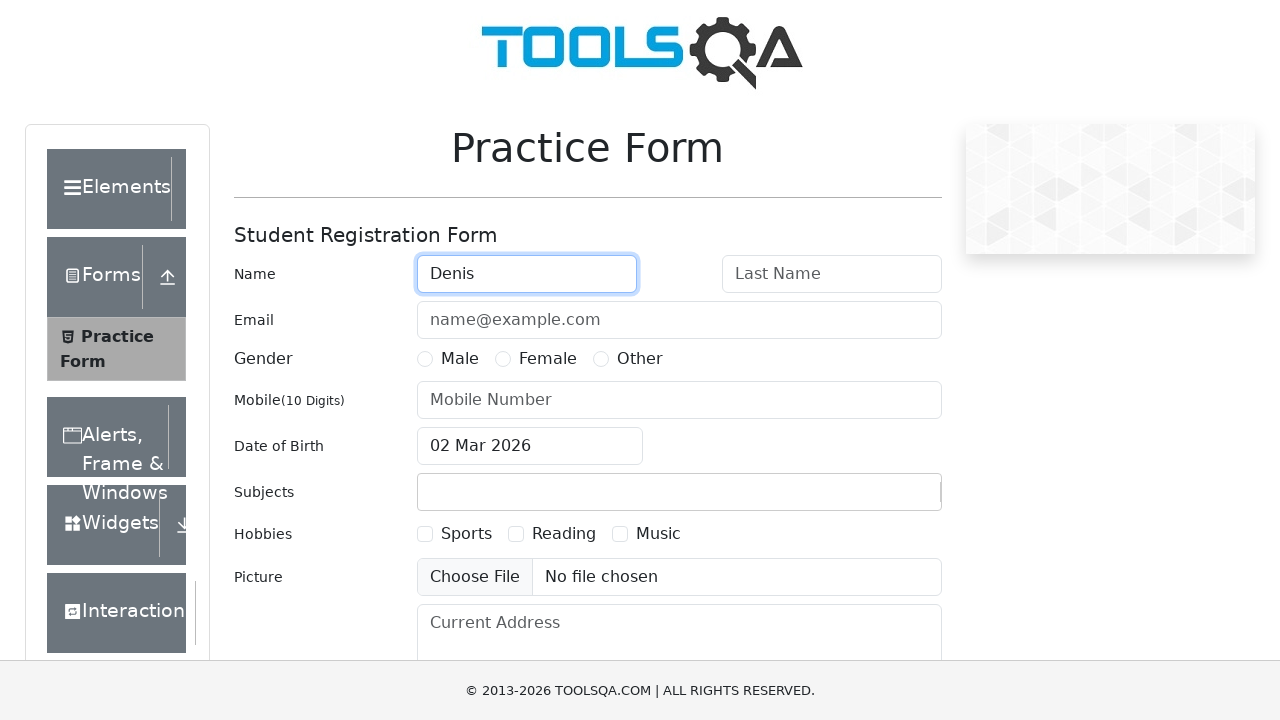

Filled last name field with 'Novicov' on #lastName
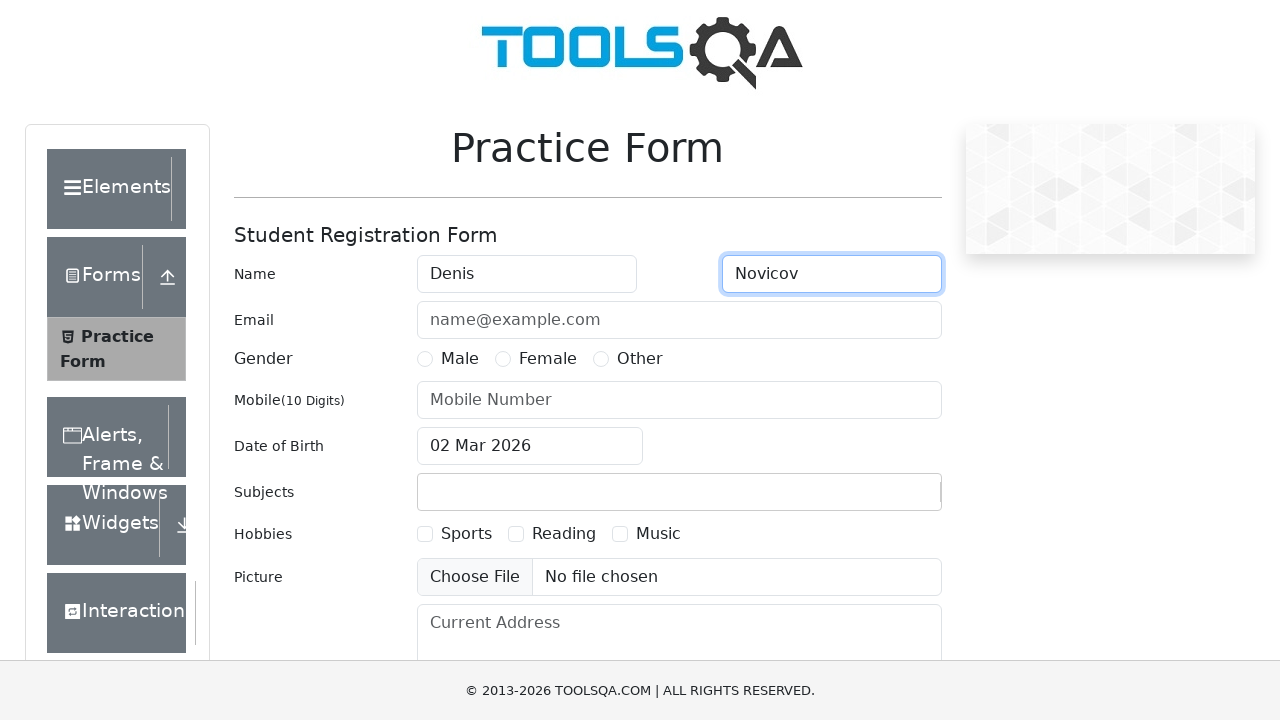

Filled email field with 'denisnovicov@example.com' on #userEmail
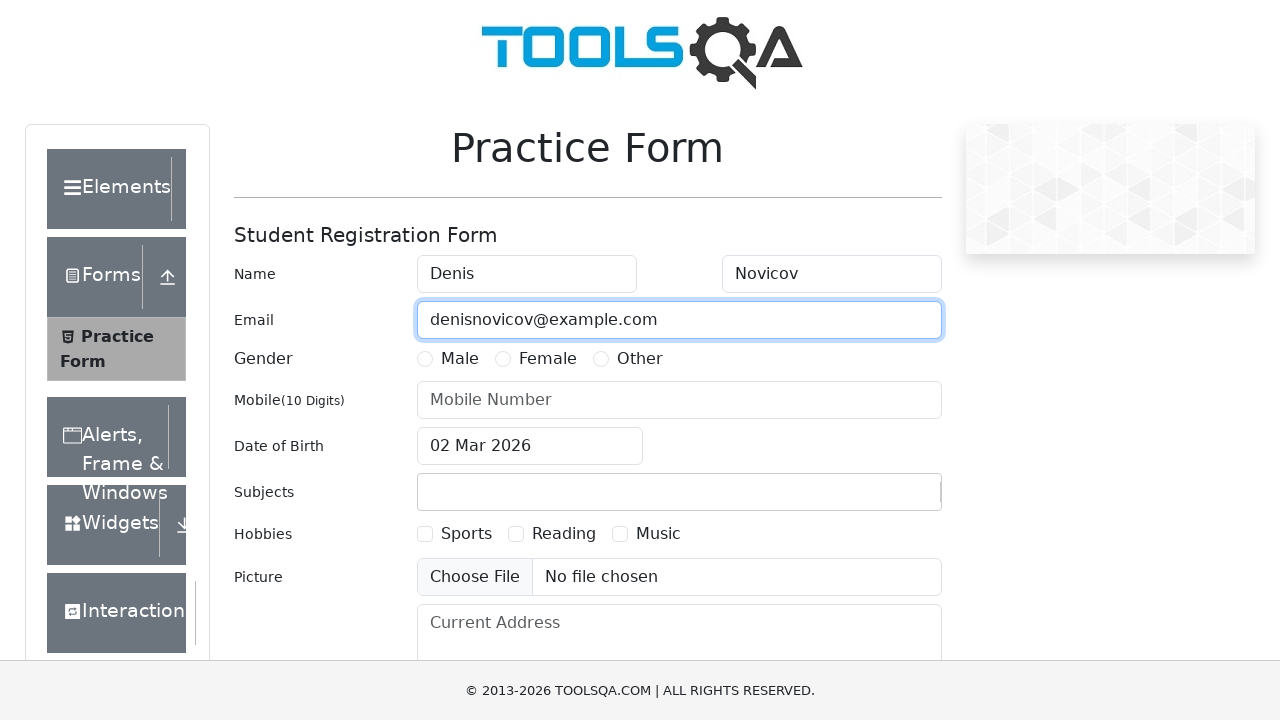

Filled phone number field with '7999999999' on #userNumber
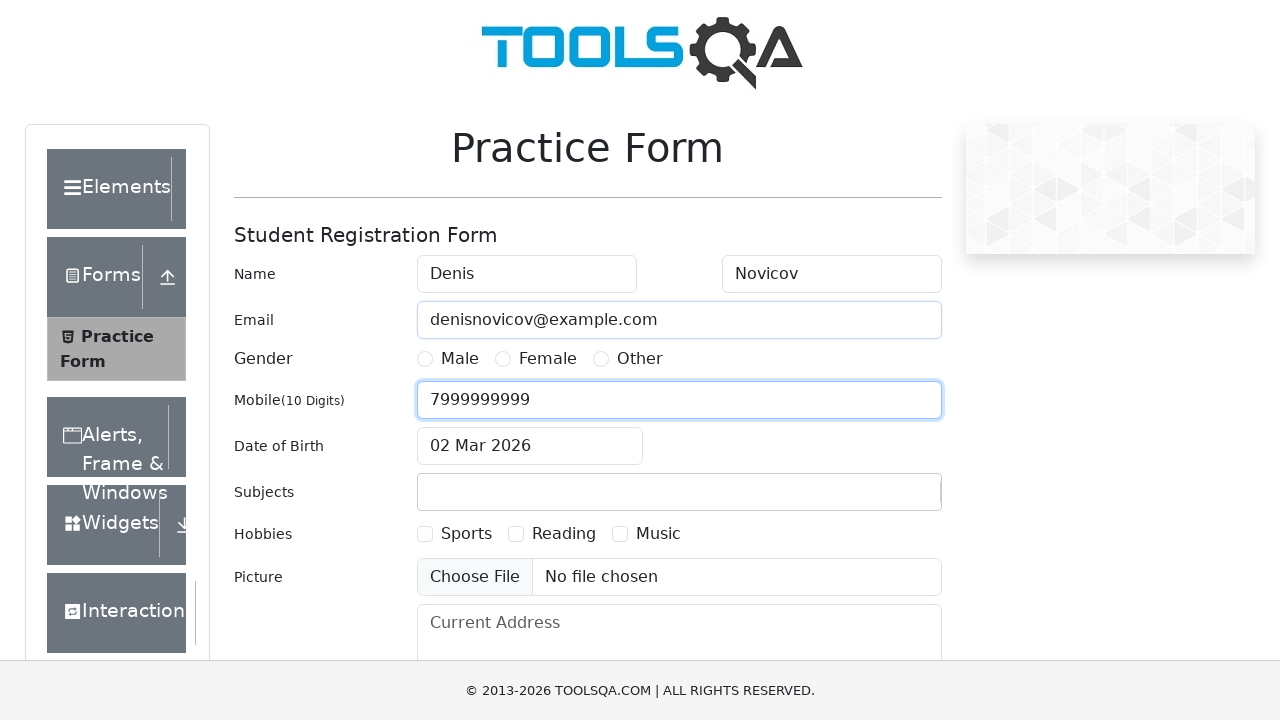

Selected Male gender option at (460, 359) on xpath=//label[contains(text(),'Male')]
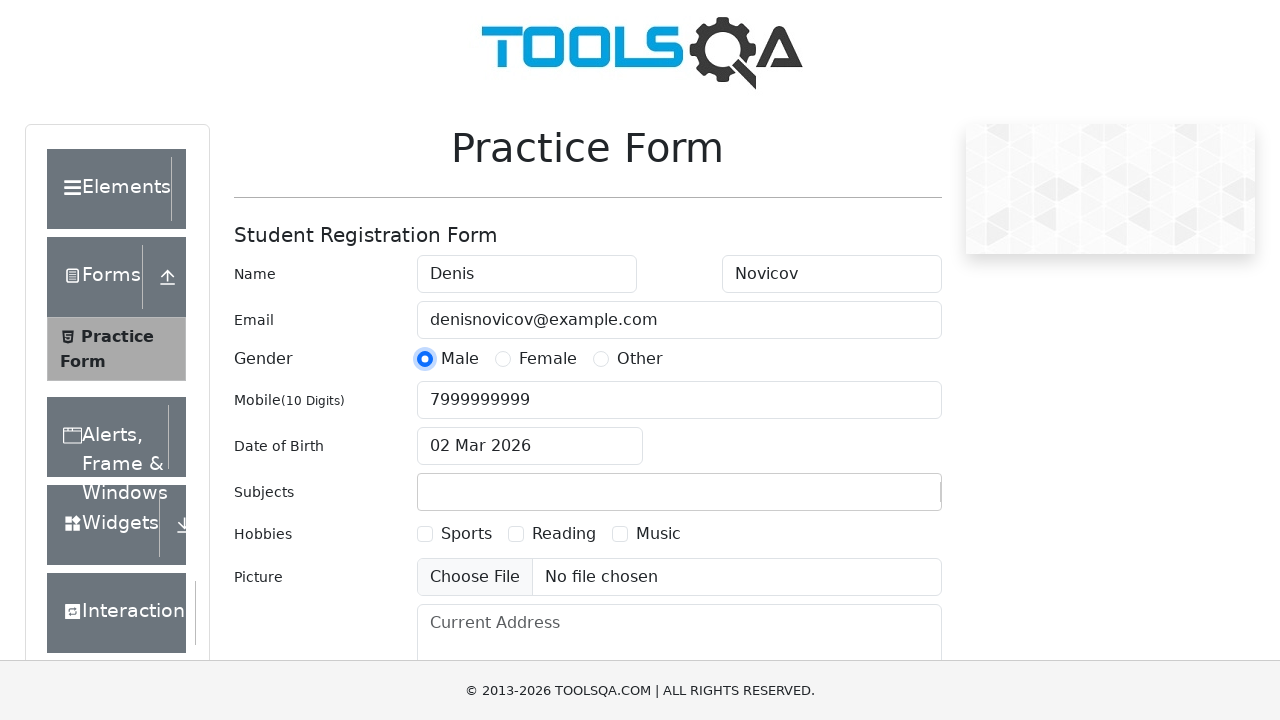

Filled subjects input field with 'English' on #subjectsInput
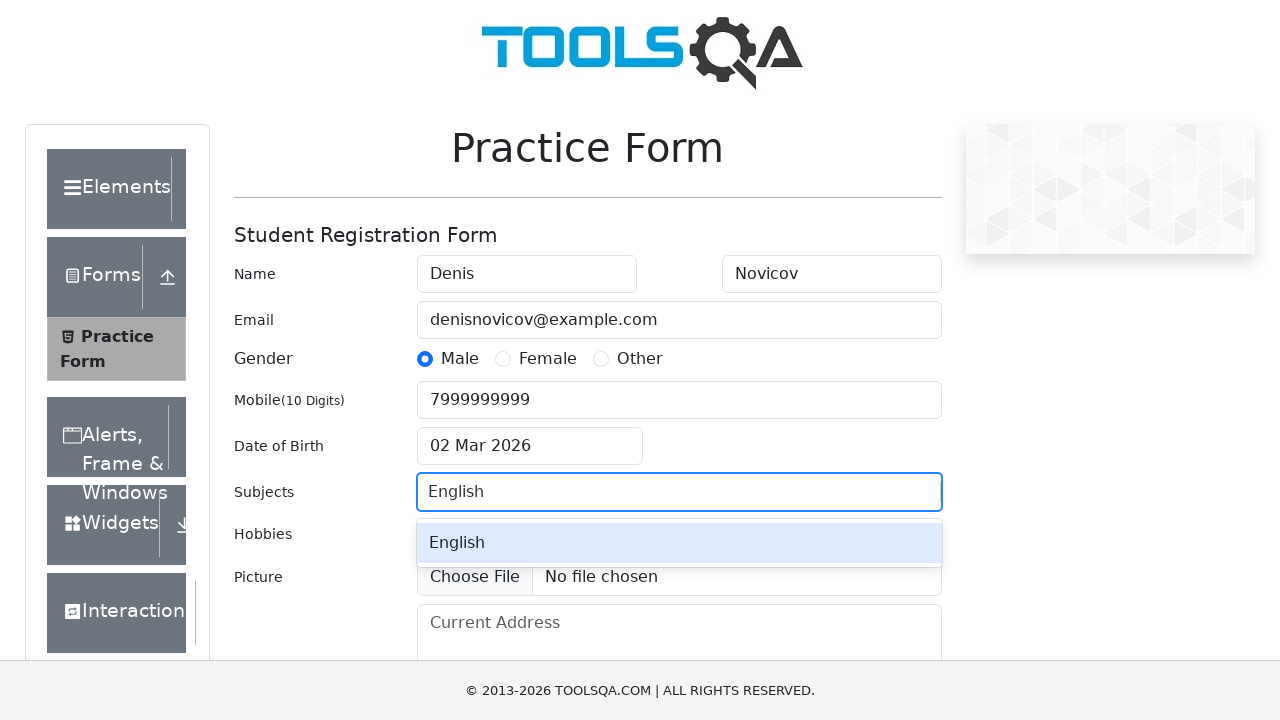

Pressed Enter to add English subject on #subjectsInput
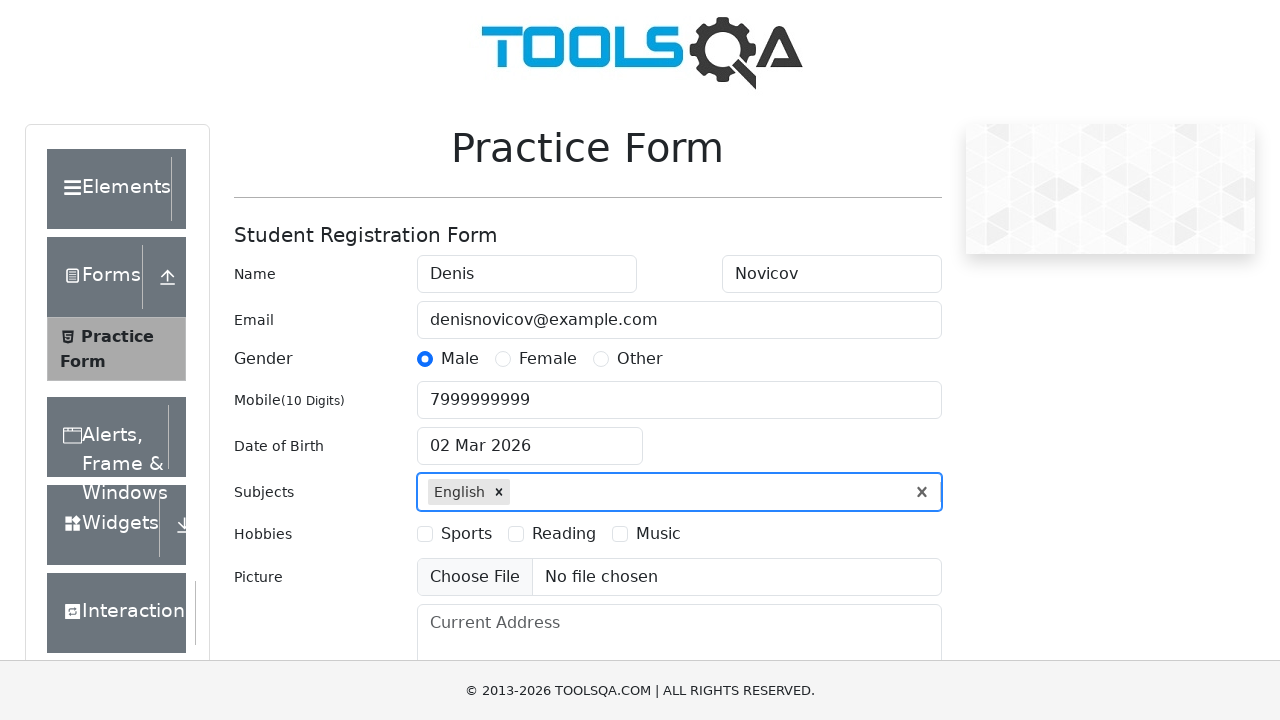

Filled subjects input field with 'Commerce' on #subjectsInput
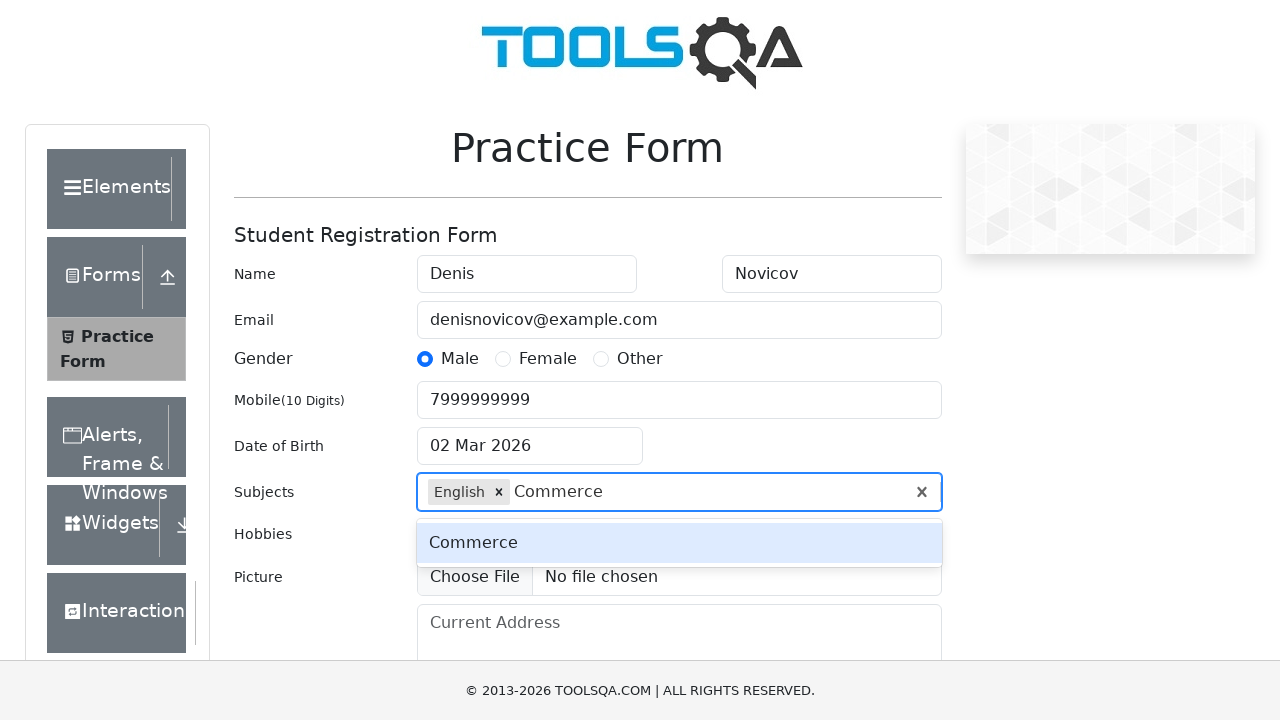

Pressed Enter to add Commerce subject on #subjectsInput
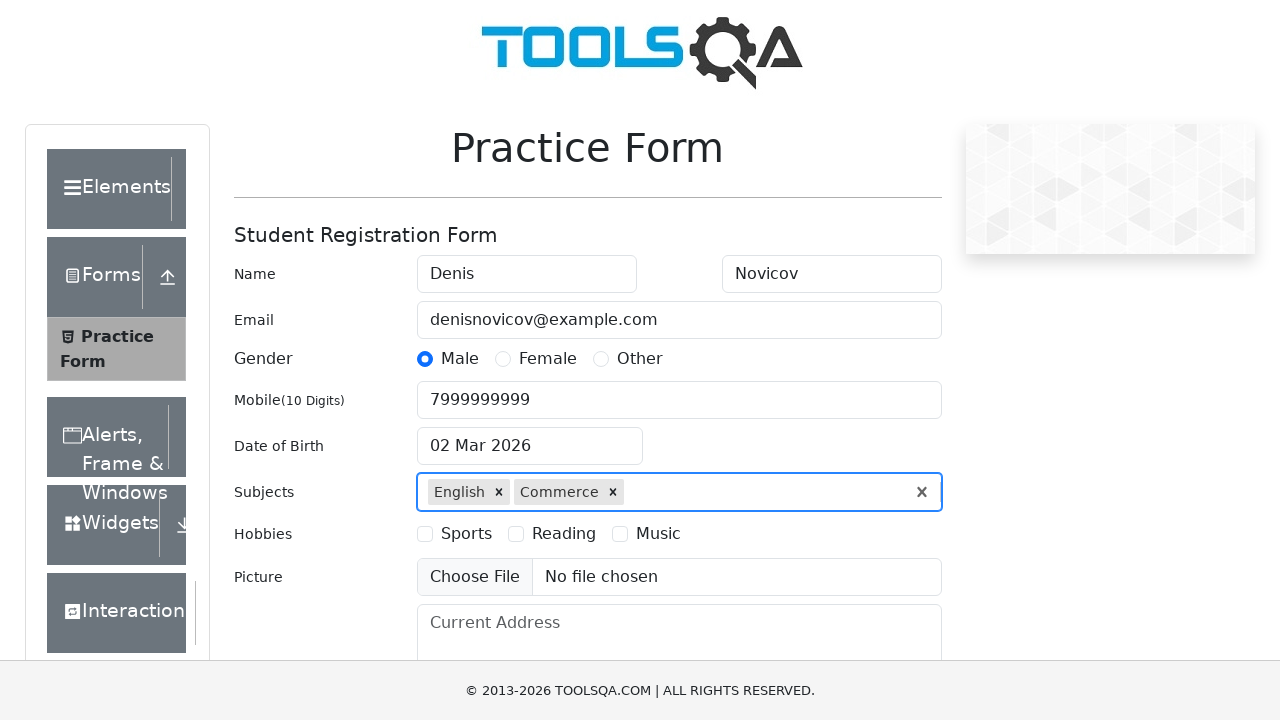

Scrolled down to view hobbies section
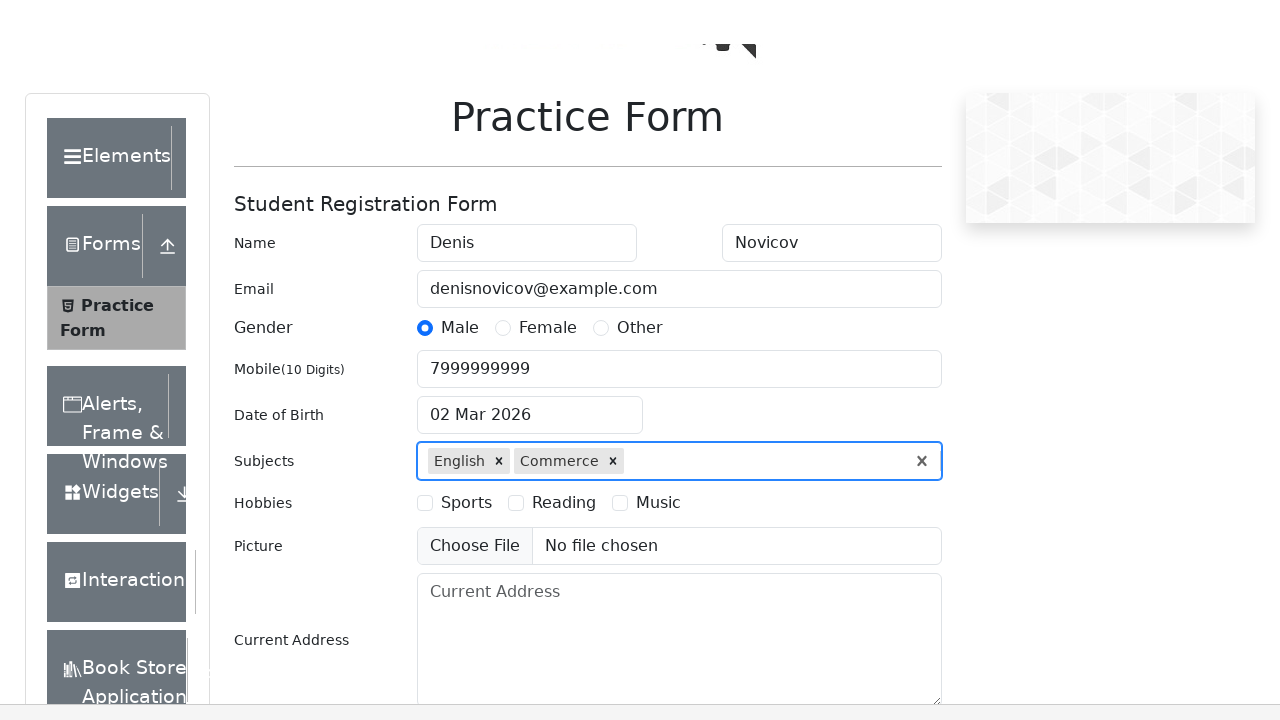

Selected first hobby checkbox at (466, 206) on label[for='hobbies-checkbox-1']
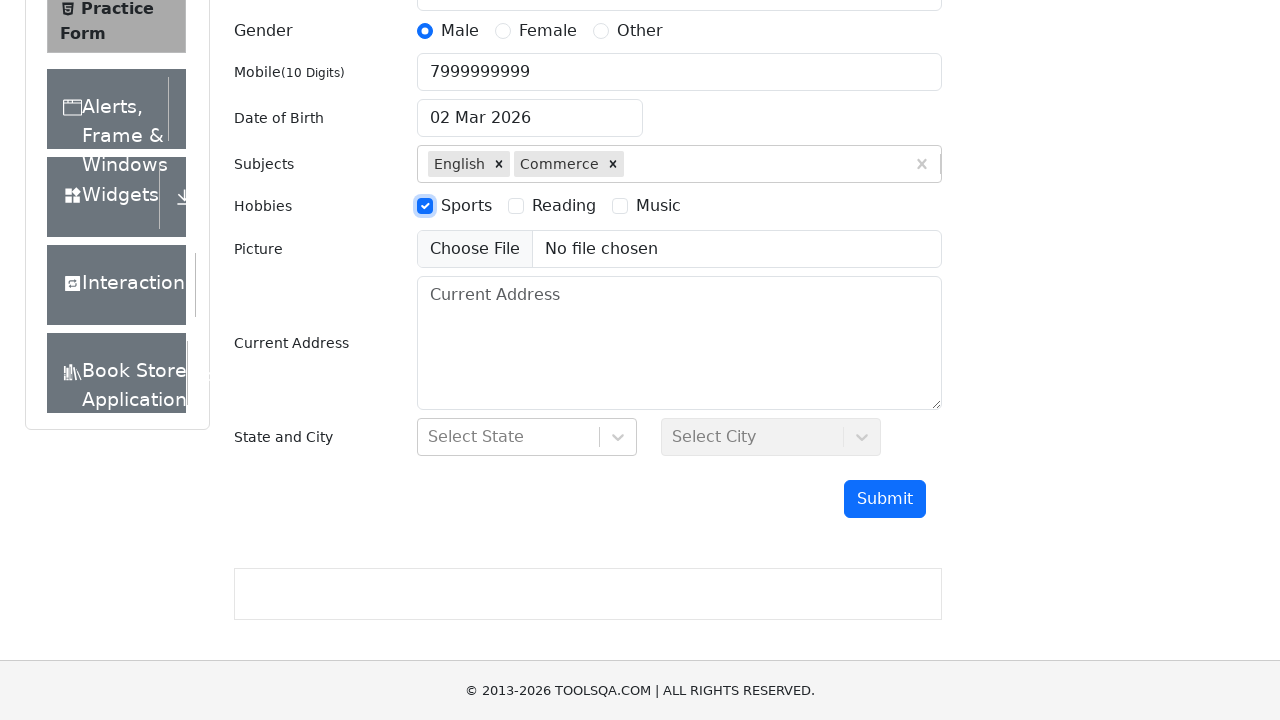

Selected Reading hobby checkbox at (564, 206) on xpath=//label[contains(text(),'Reading')]
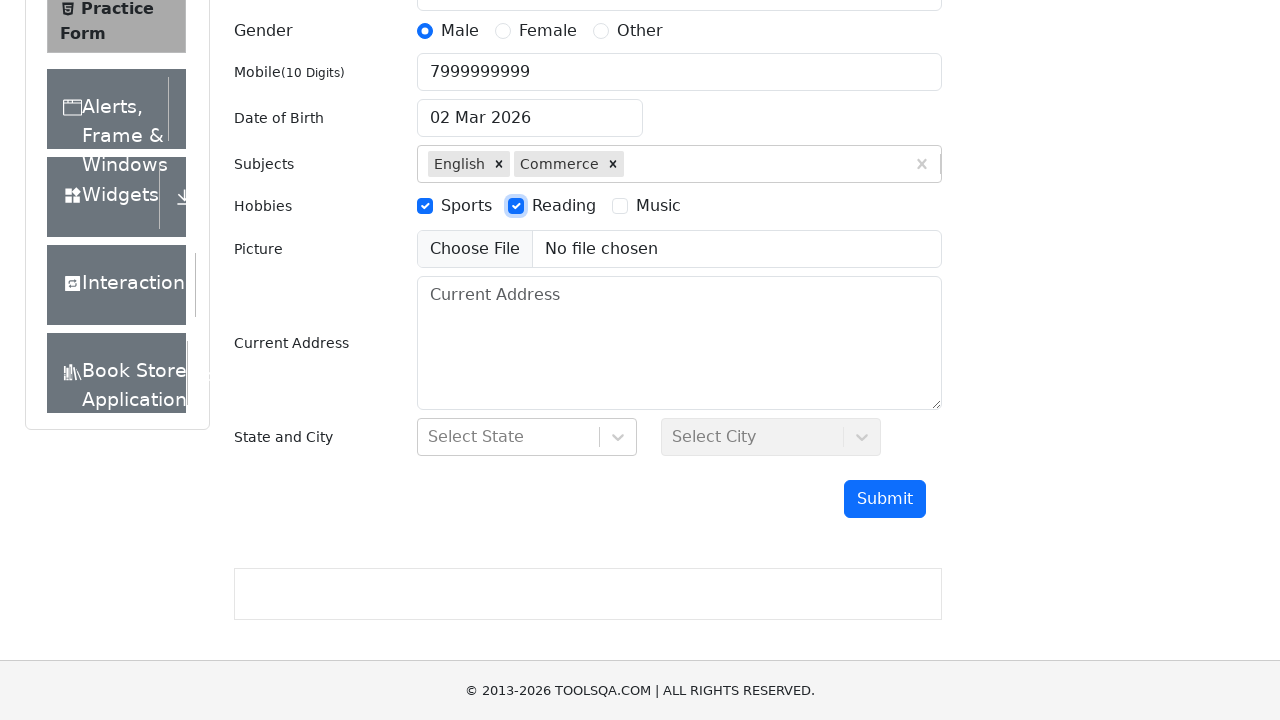

Selected Music hobby checkbox at (658, 206) on xpath=//label[contains(text(),'Music')]
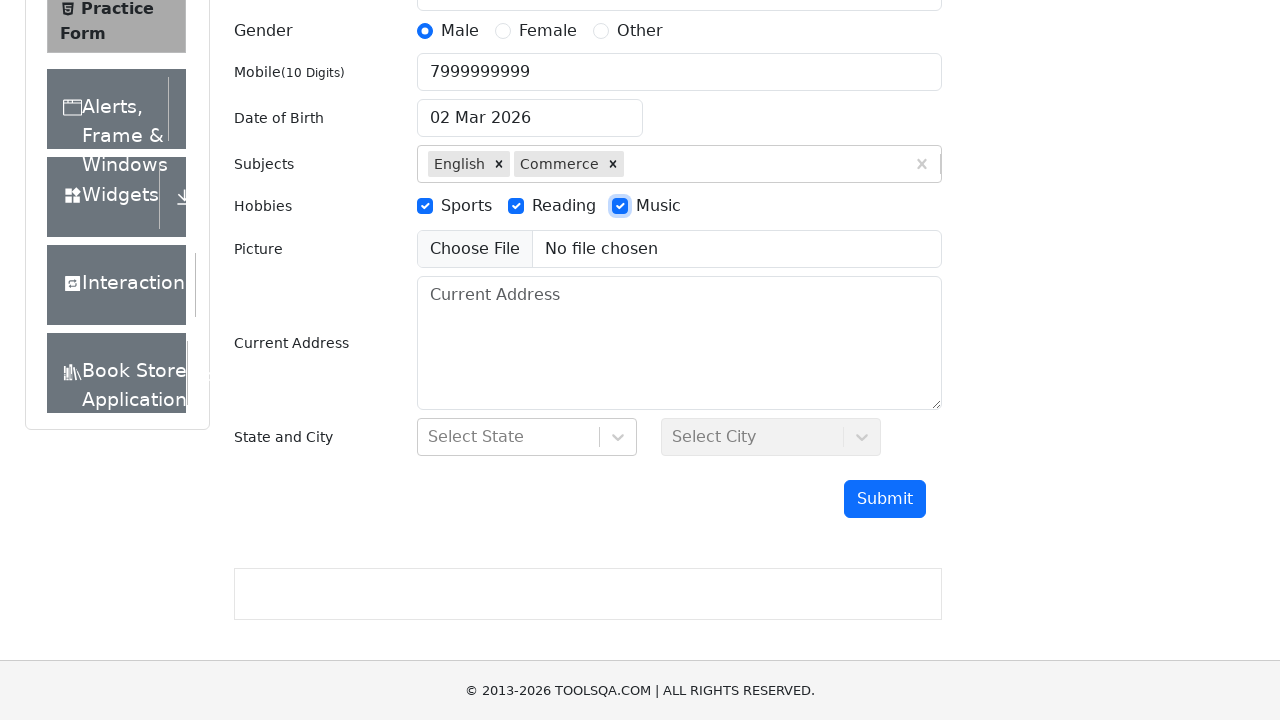

Filled current address with 'Prague, Vodickova 123/34' on #currentAddress
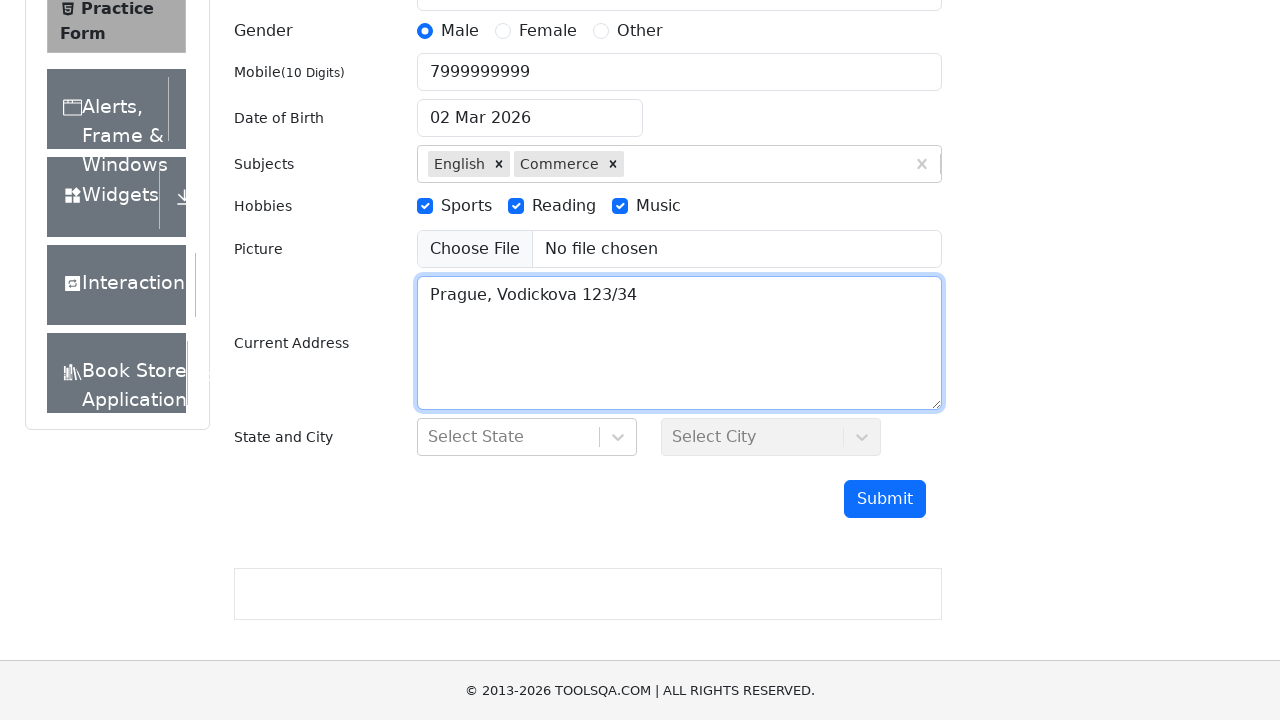

Clicked on state dropdown to open it at (508, 437) on #state >> div >> nth=1
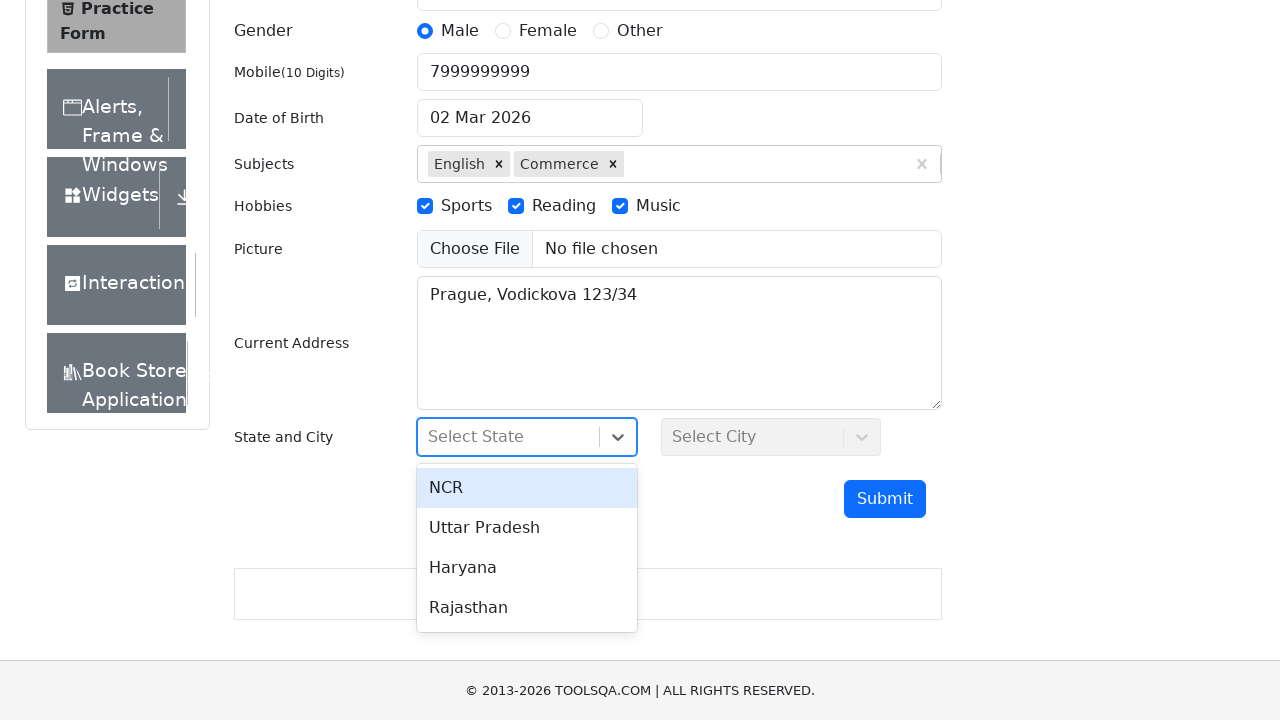

Selected NCR from state dropdown at (527, 488) on xpath=//div[text()='NCR']
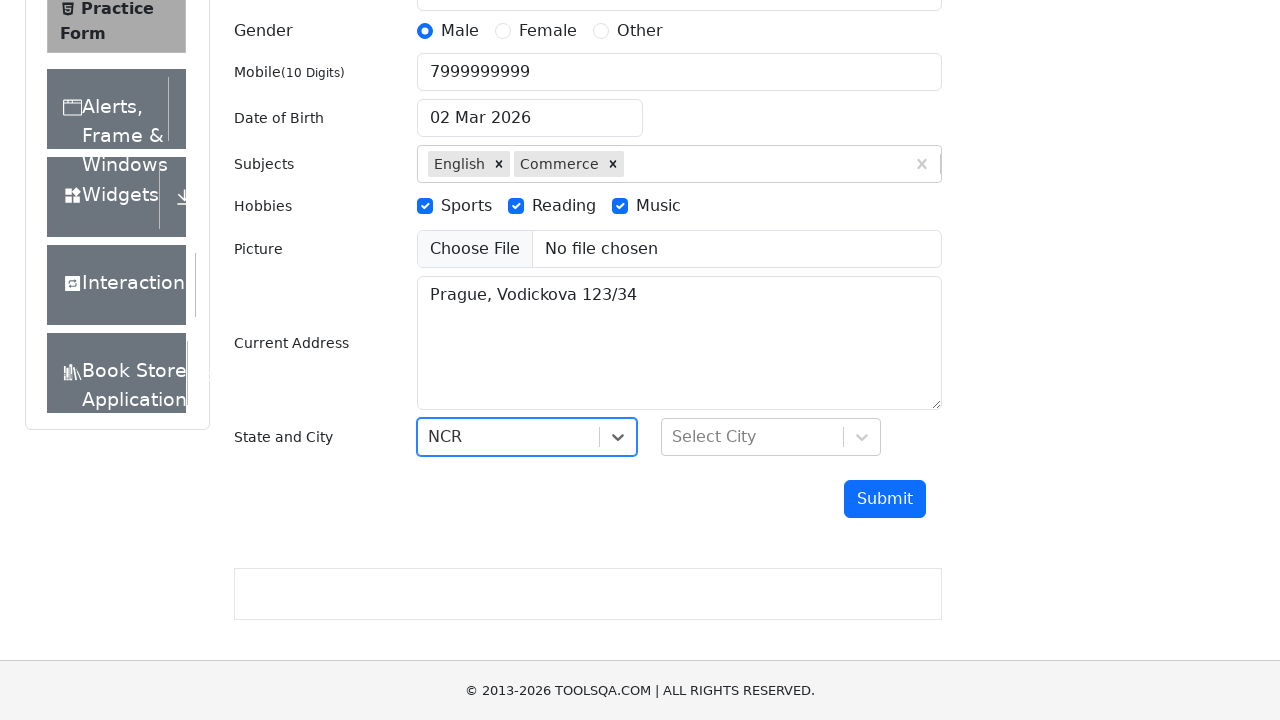

Clicked on city dropdown to open it at (771, 437) on #city
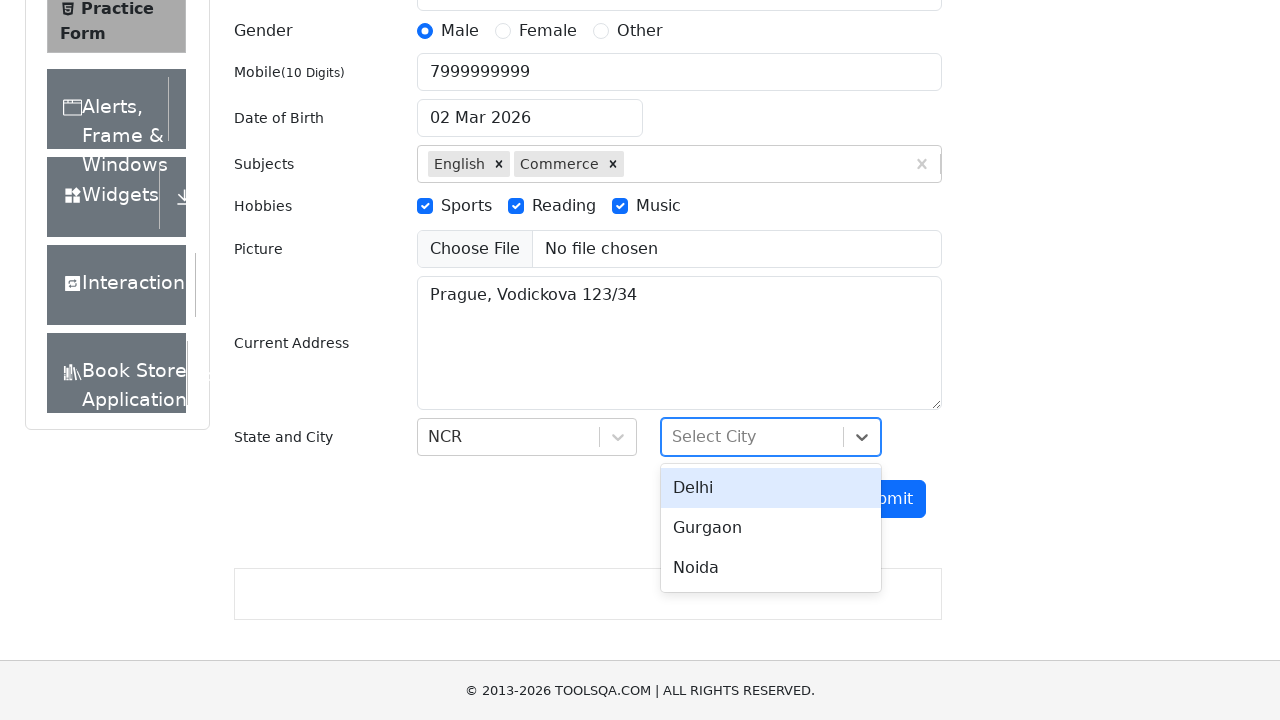

Selected Delhi from city dropdown at (771, 488) on xpath=//div[text()='Delhi']
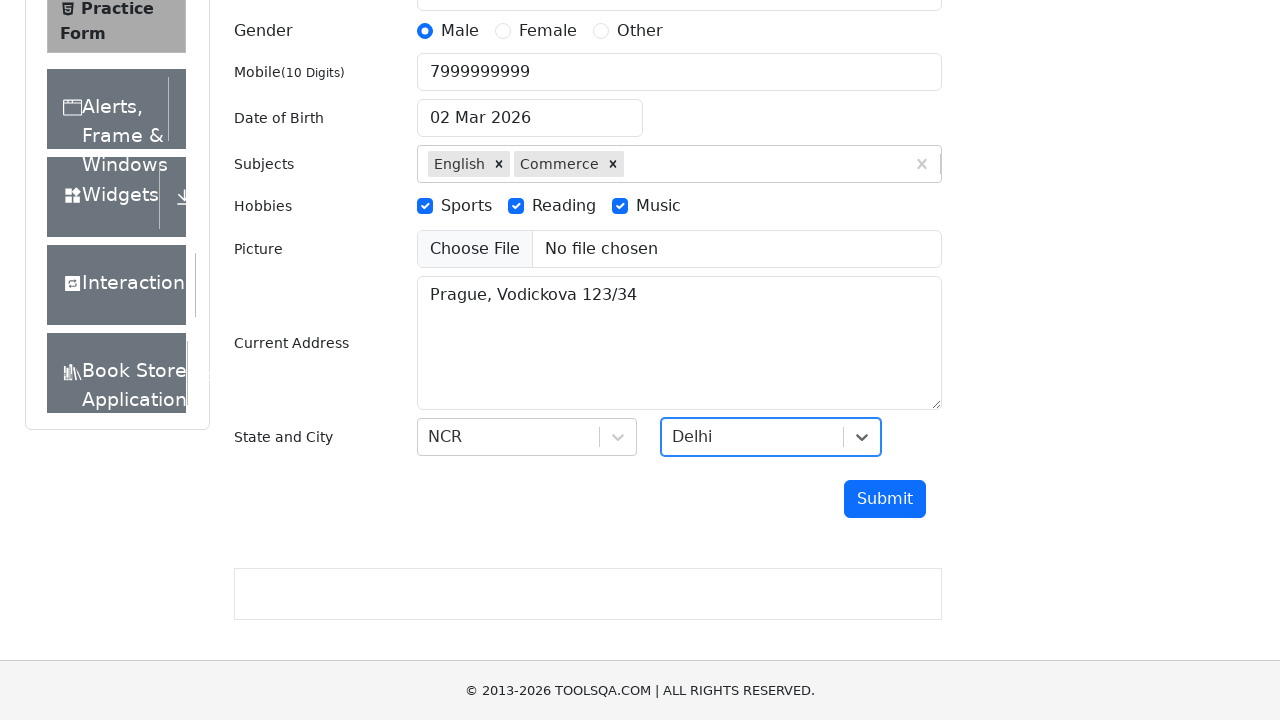

Clicked submit button to submit the form at (885, 499) on #submit
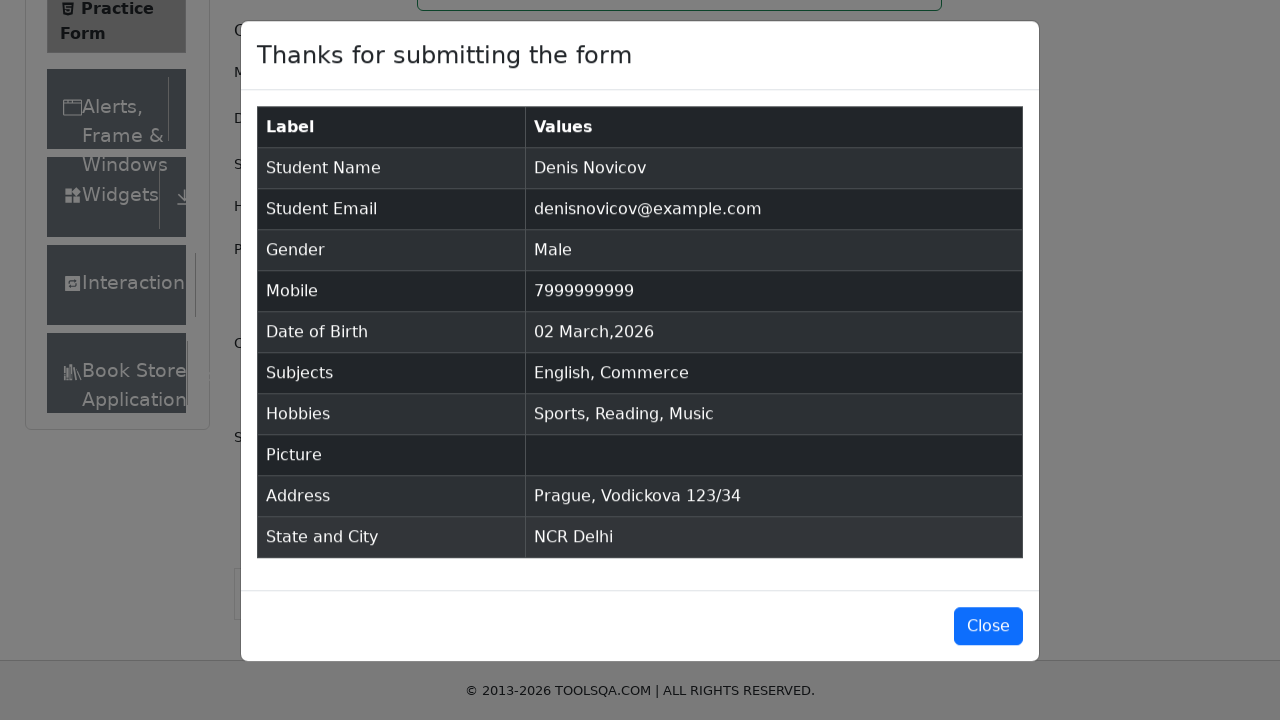

Confirmation modal appeared with success message
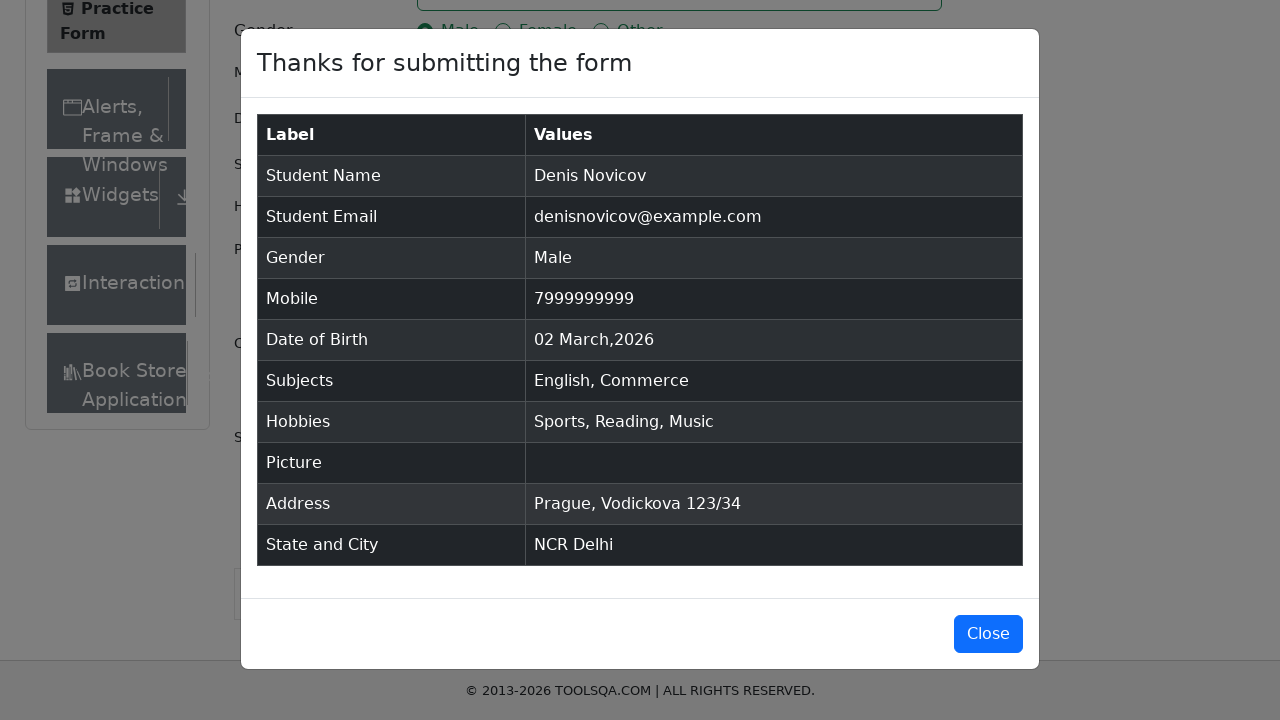

Submitted form data table is displayed in modal
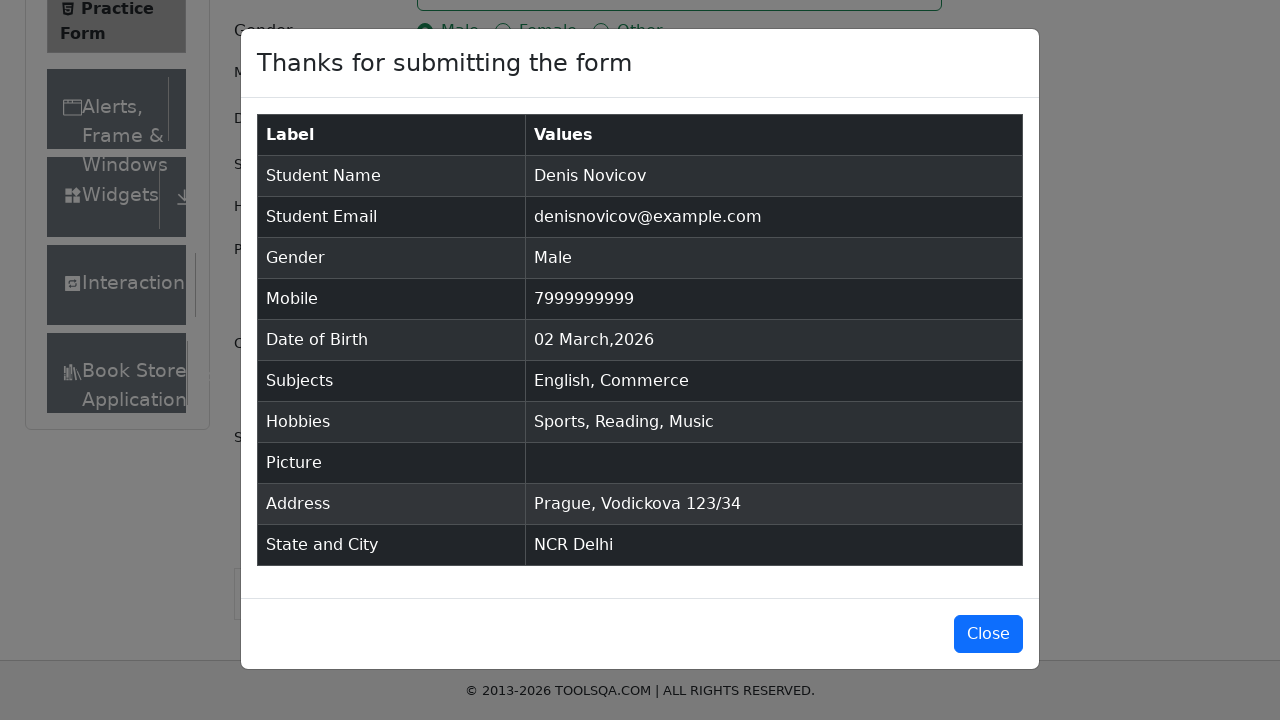

Closed the confirmation modal at (988, 634) on #closeLargeModal
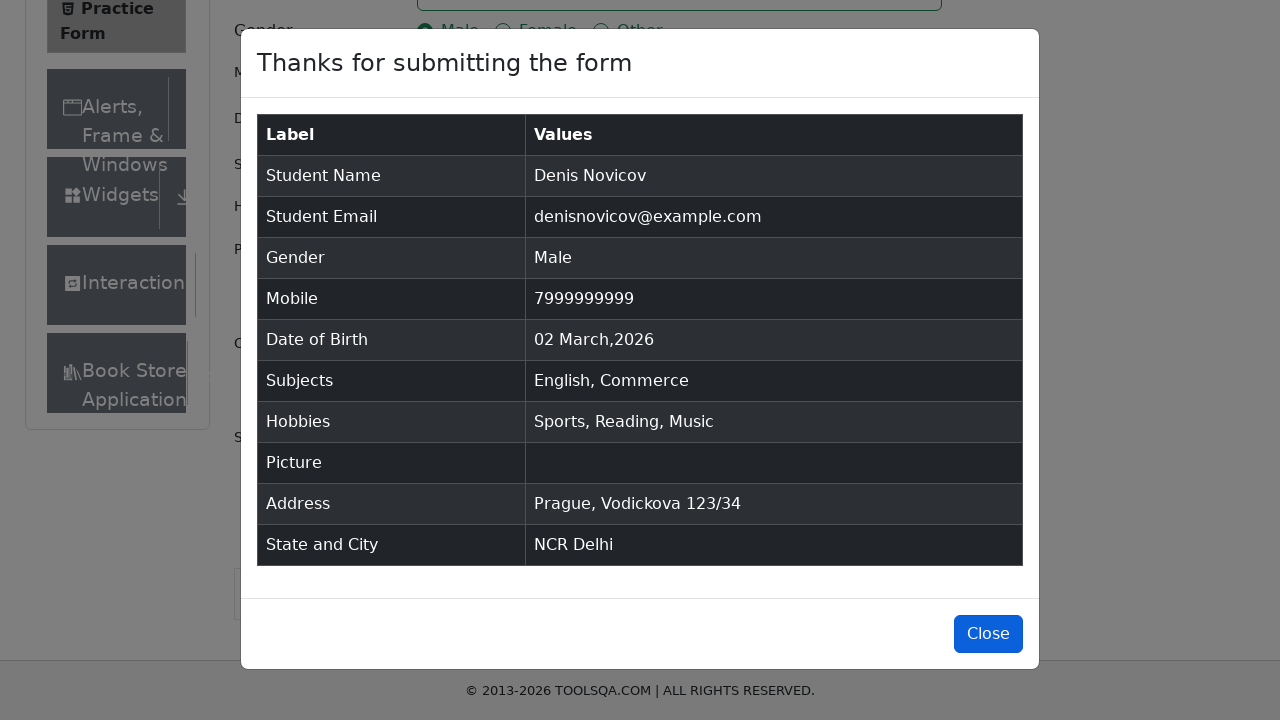

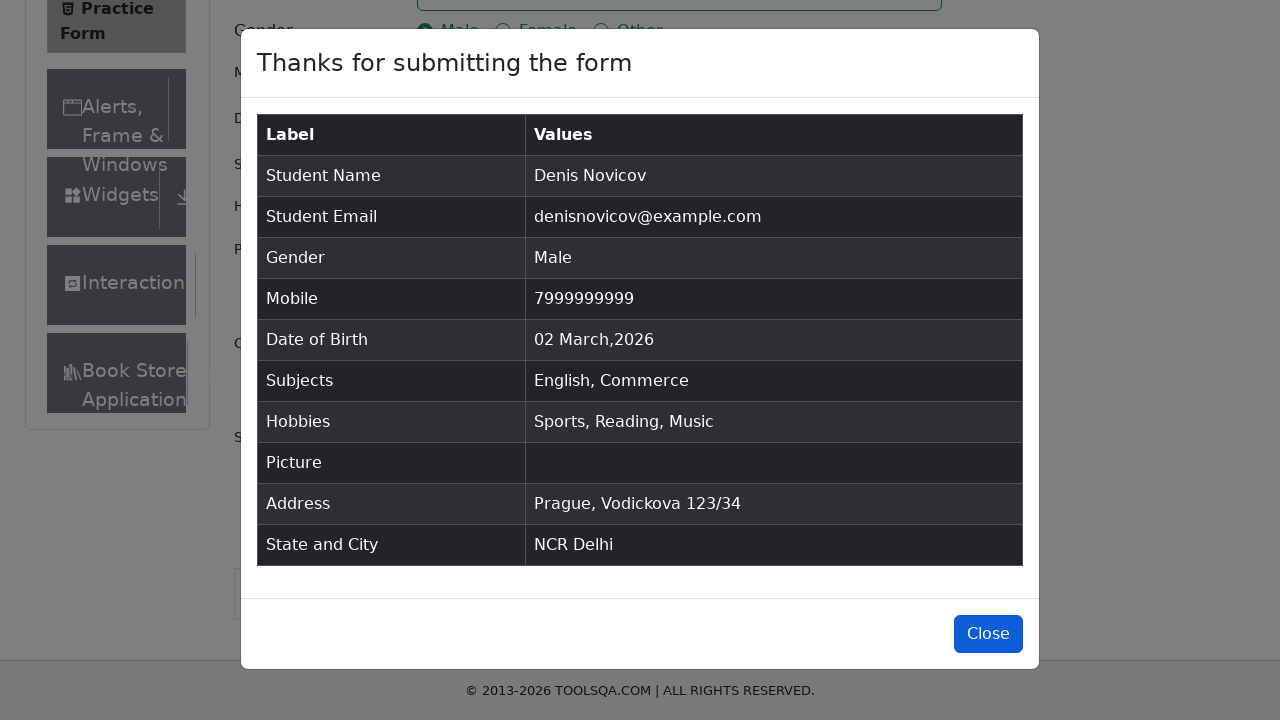